Tests that the main page text remains visible when scrolling down and back up

Starting URL: https://the-internet.herokuapp.com/floating_menu

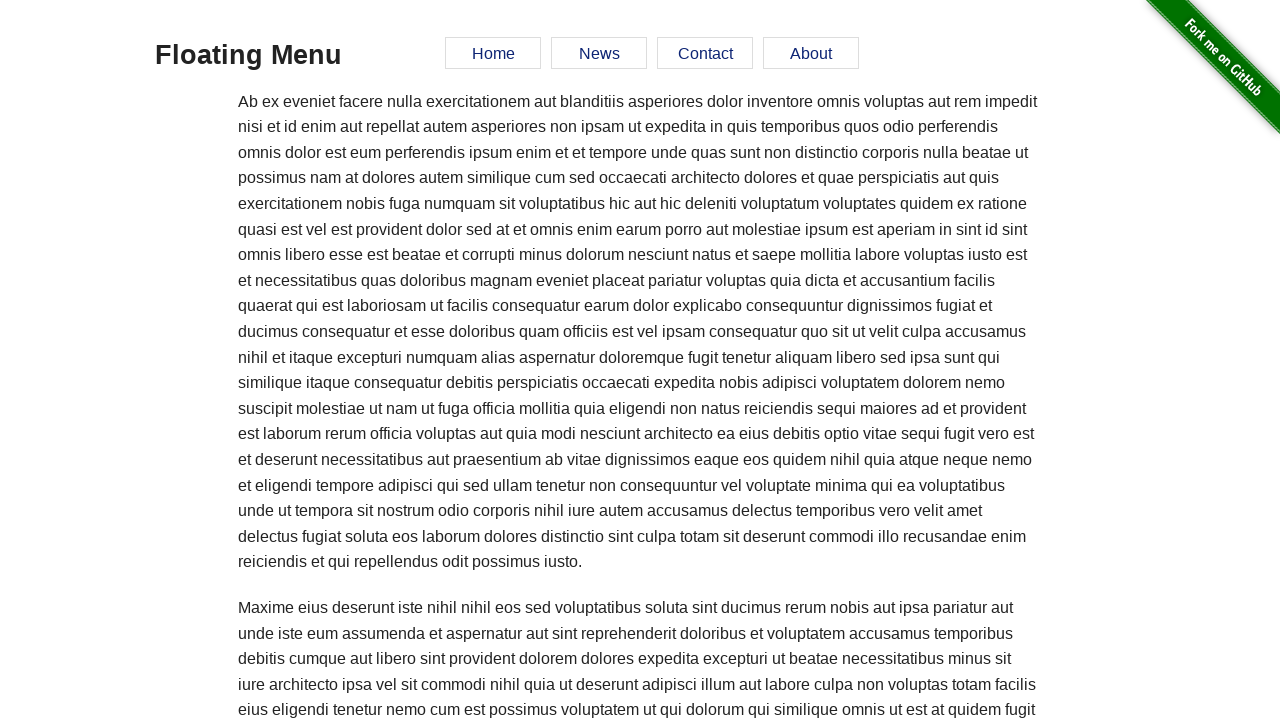

Verified main text element is visible on initial page load
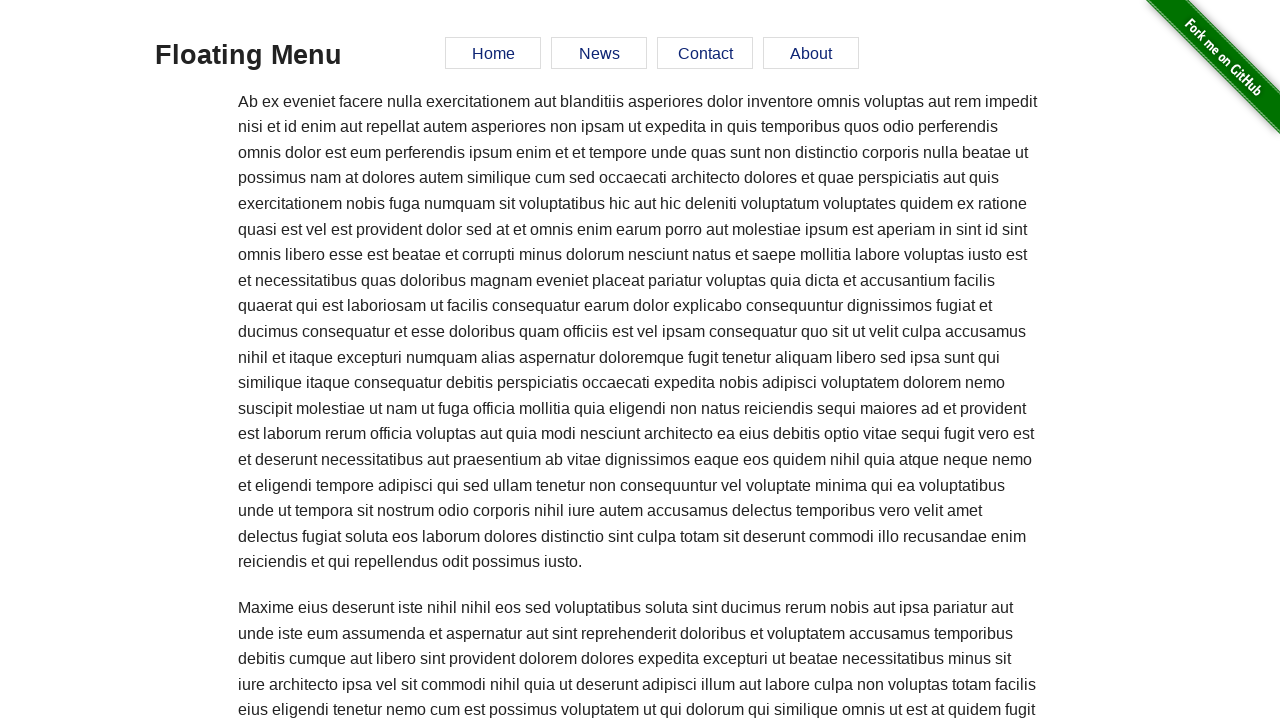

Scrolled to bottom of page
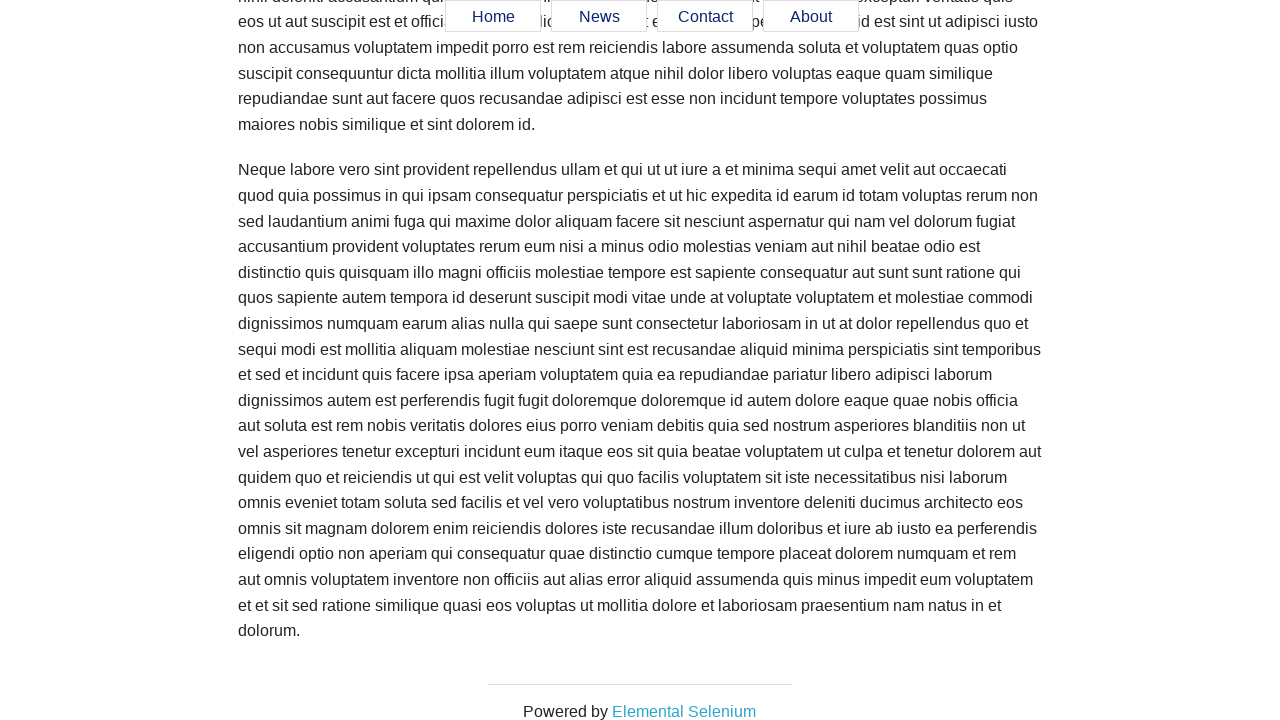

Waited 200ms for page to settle after scrolling
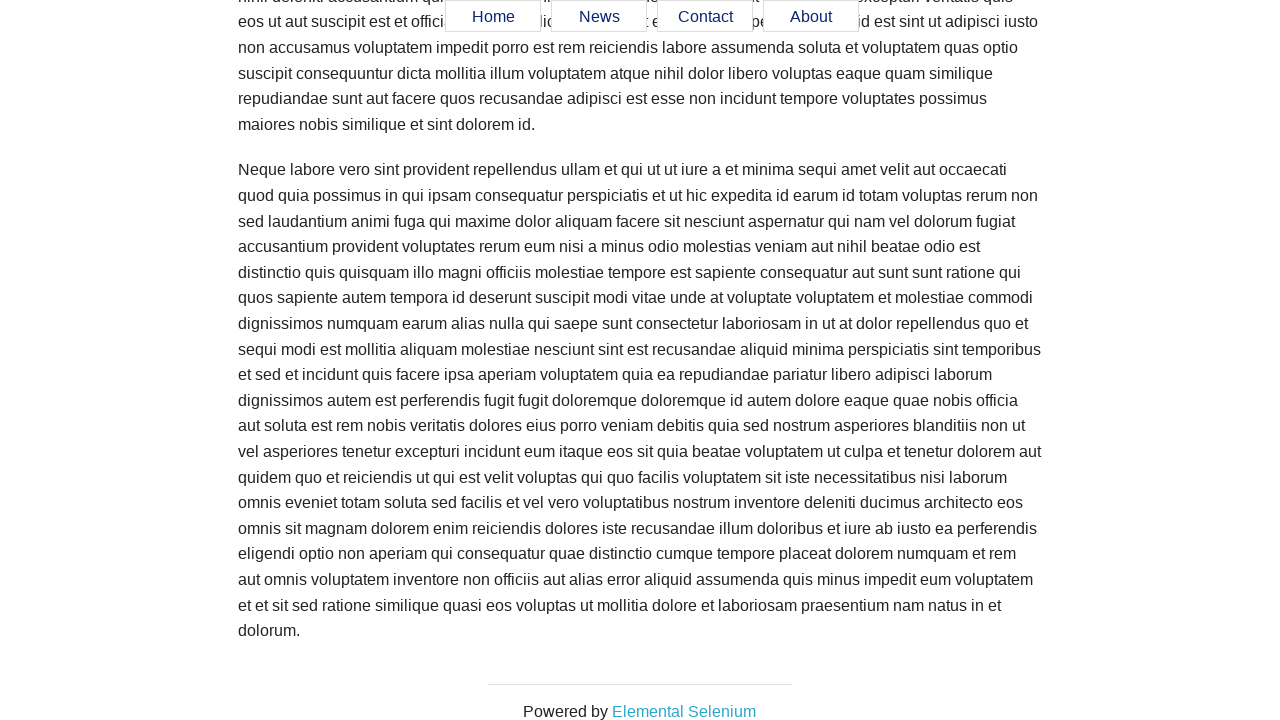

Verified main text element still exists in DOM after scrolling to bottom
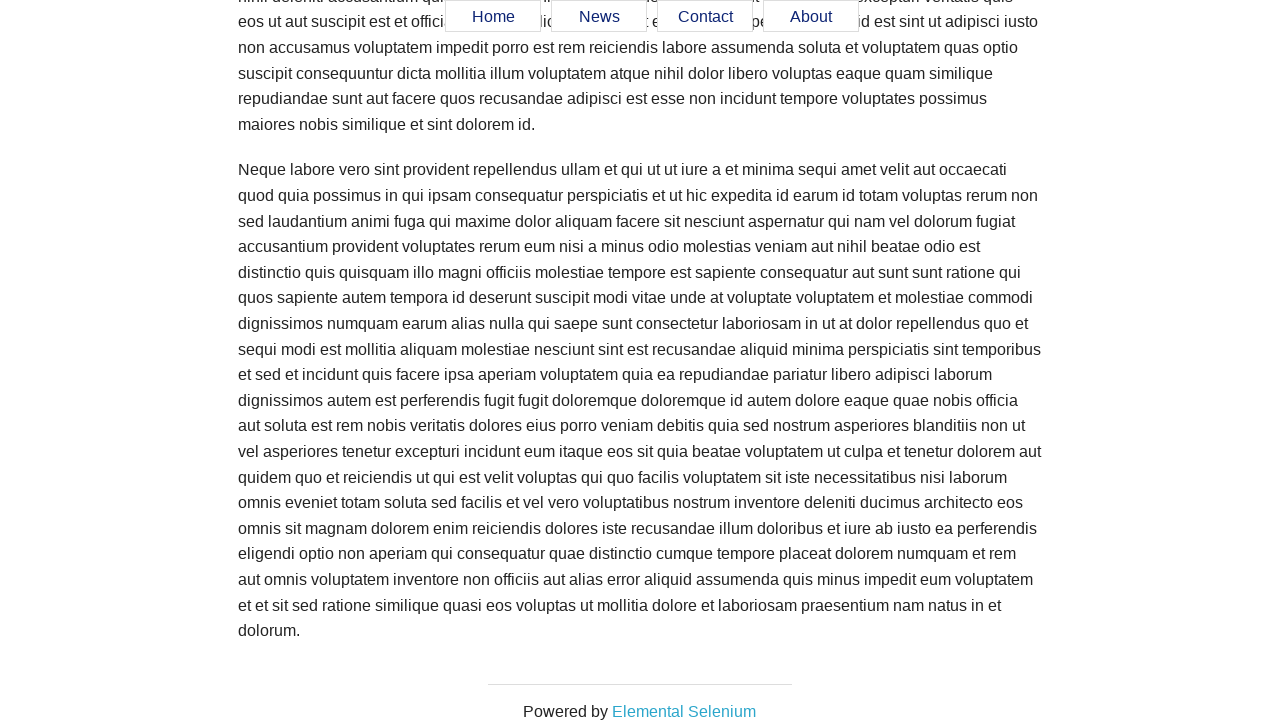

Scrolled back to top of page
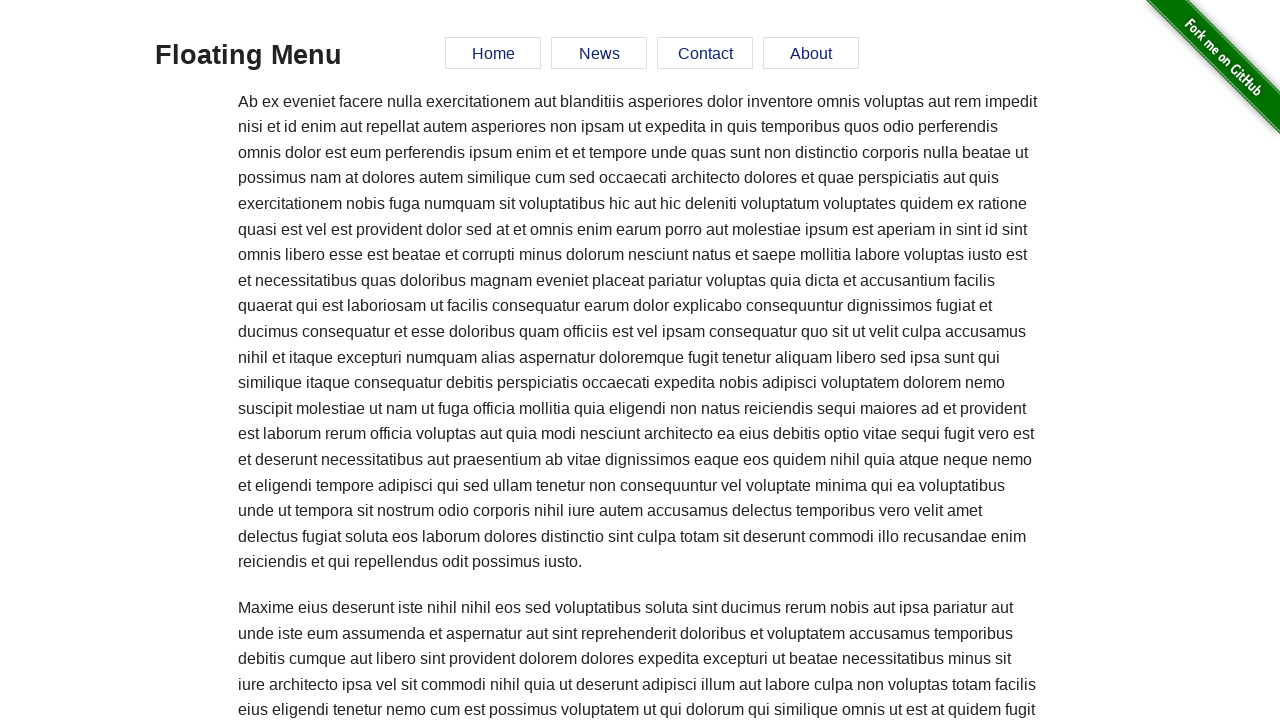

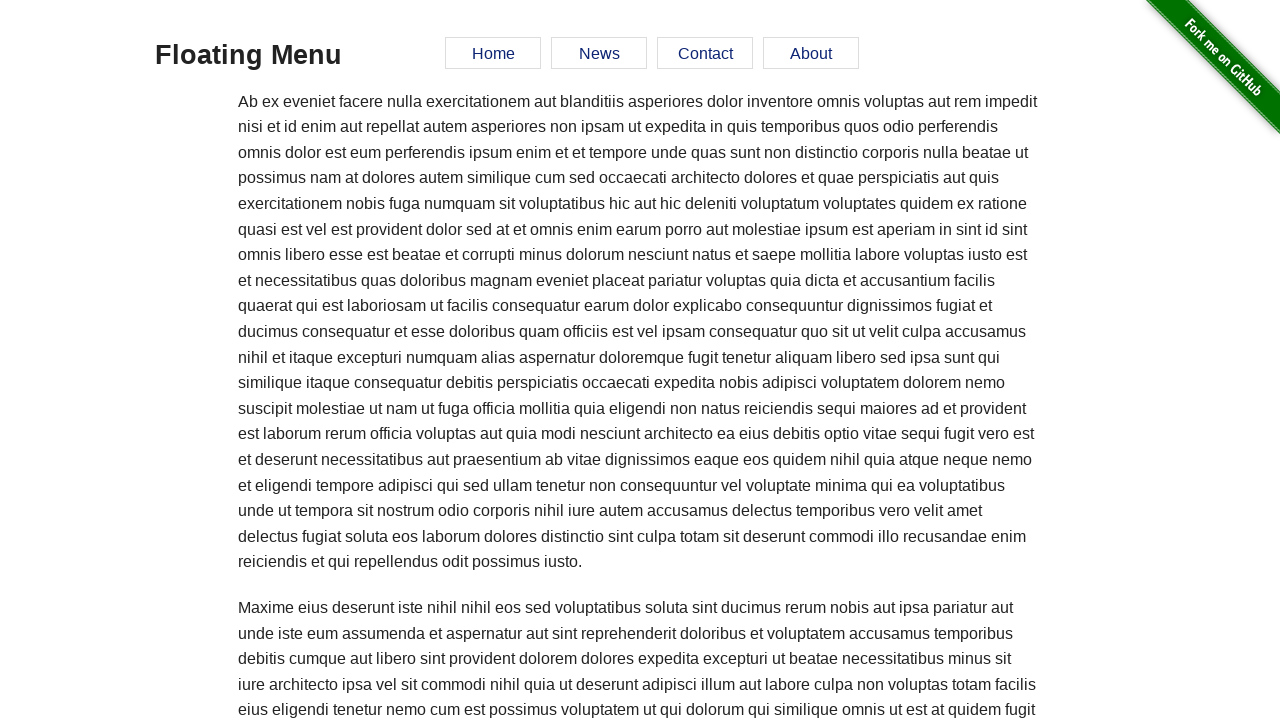